Tests the first checkbox by clicking it and verifying it becomes checked

Starting URL: https://the-internet.herokuapp.com/checkboxes

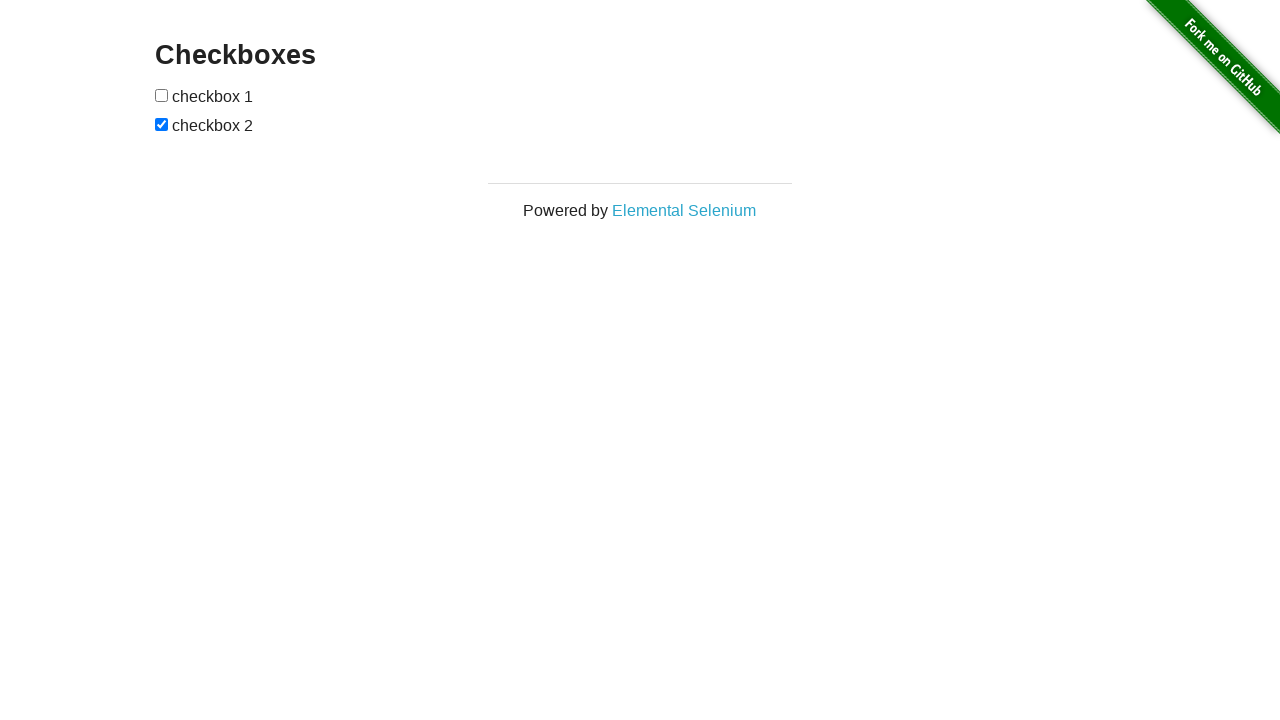

Located the first checkbox element
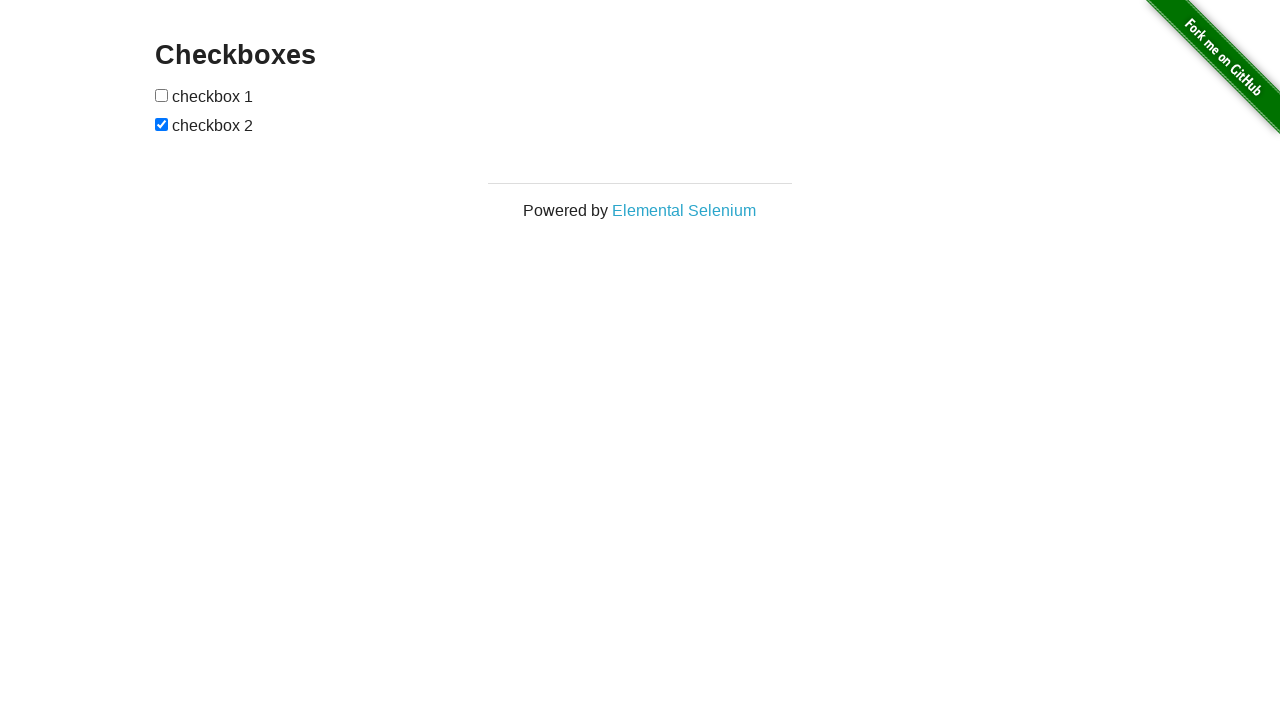

Clicked the first checkbox at (162, 95) on xpath=//input[@type='checkbox'][1]
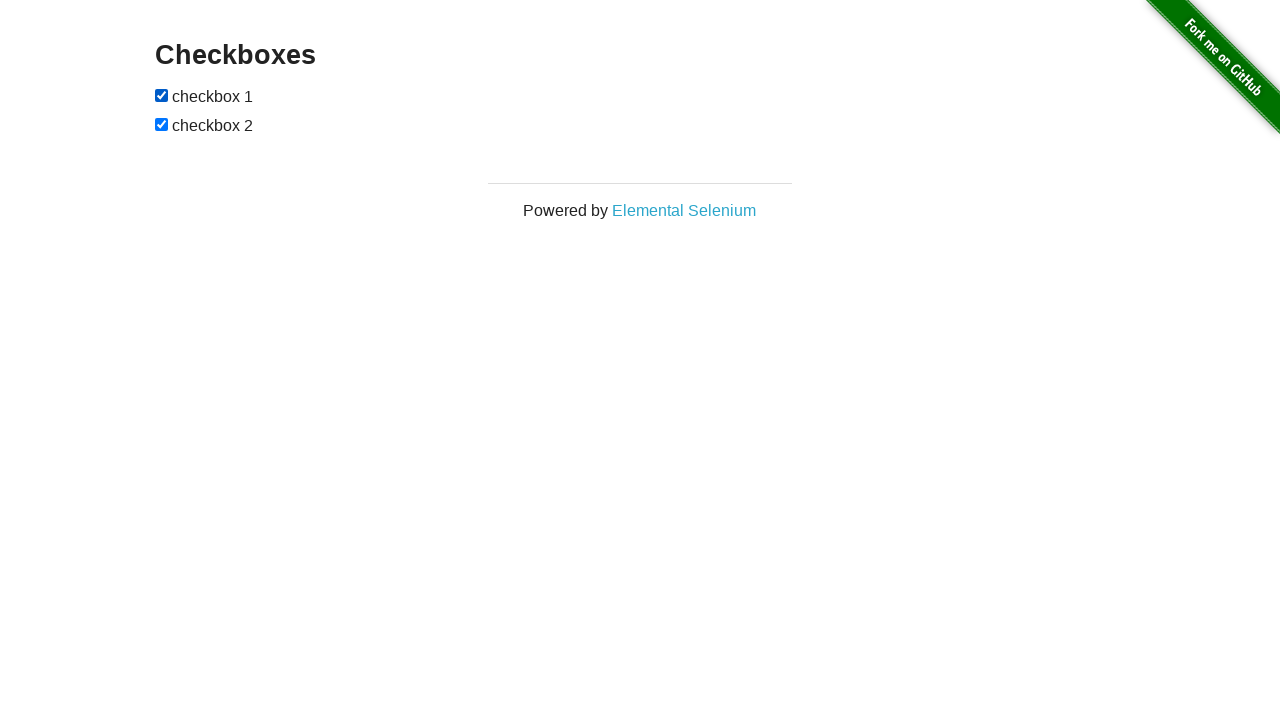

Verified that the first checkbox is now checked
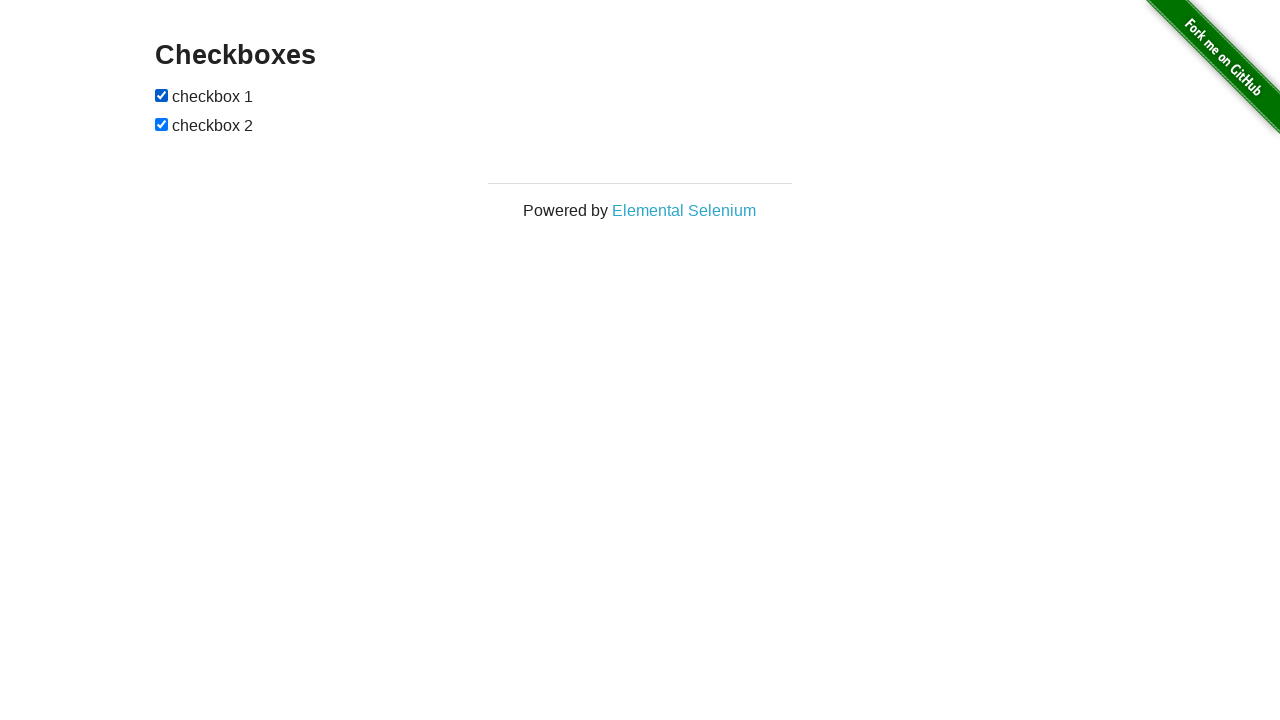

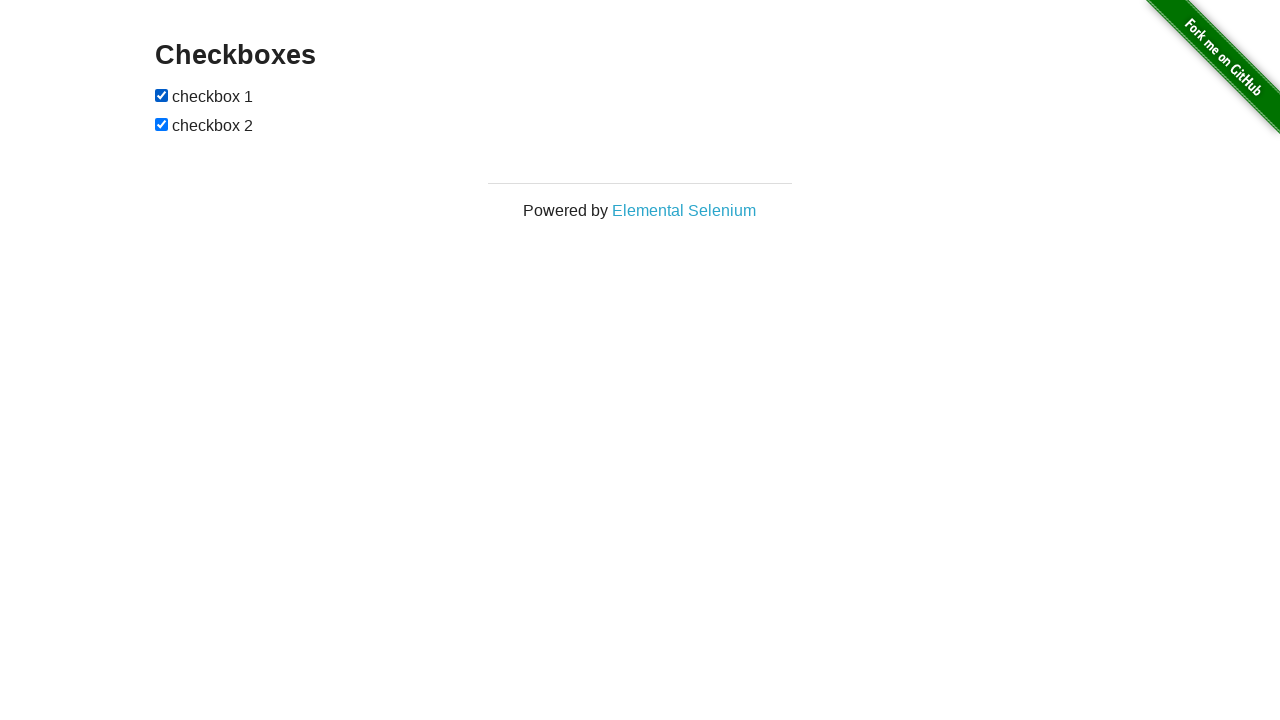